Navigates to the Time and Date world clock page and verifies that the world clock table is present with rows and columns of data.

Starting URL: https://www.timeanddate.com/worldclock/

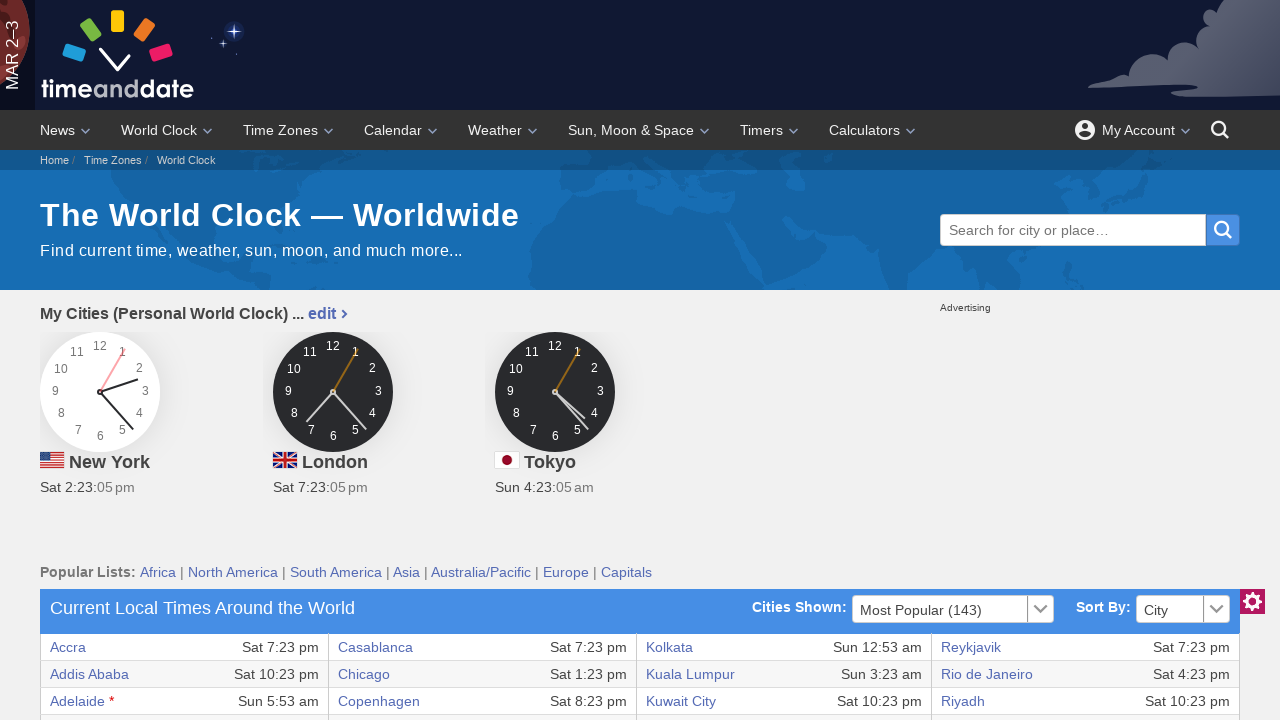

World clock table selector loaded within 10 second timeout
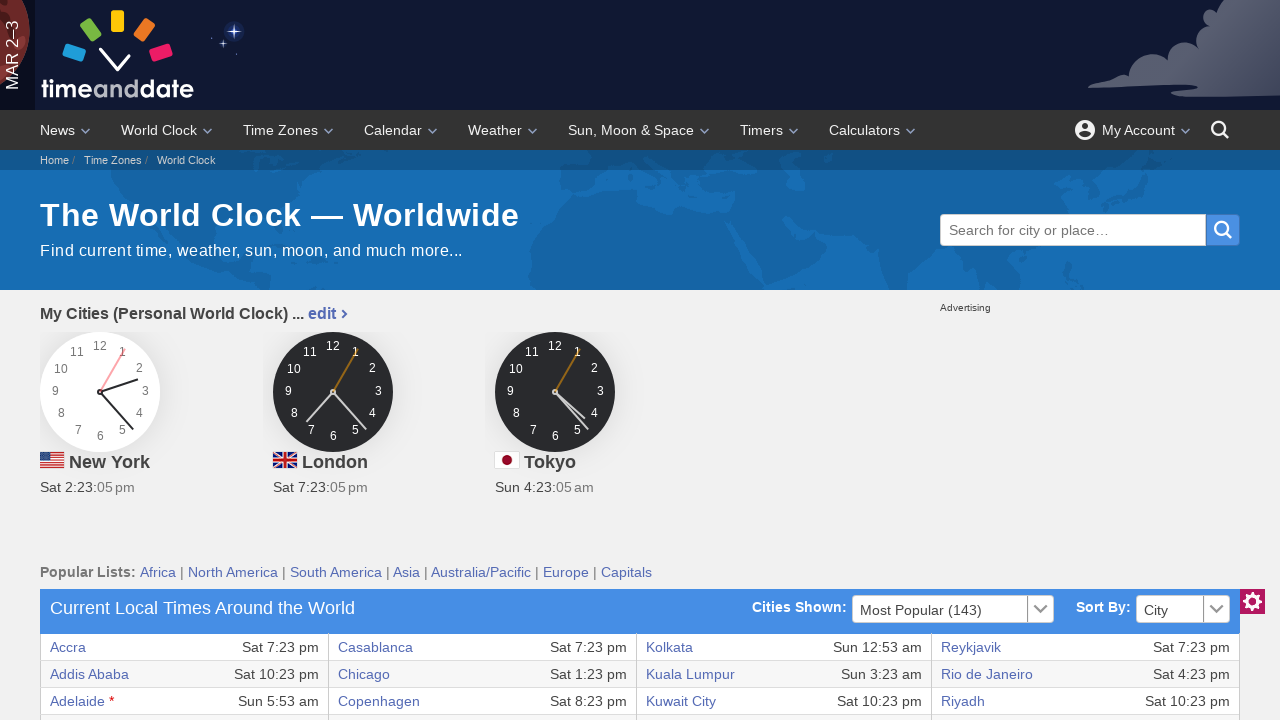

Located the first table element within the section
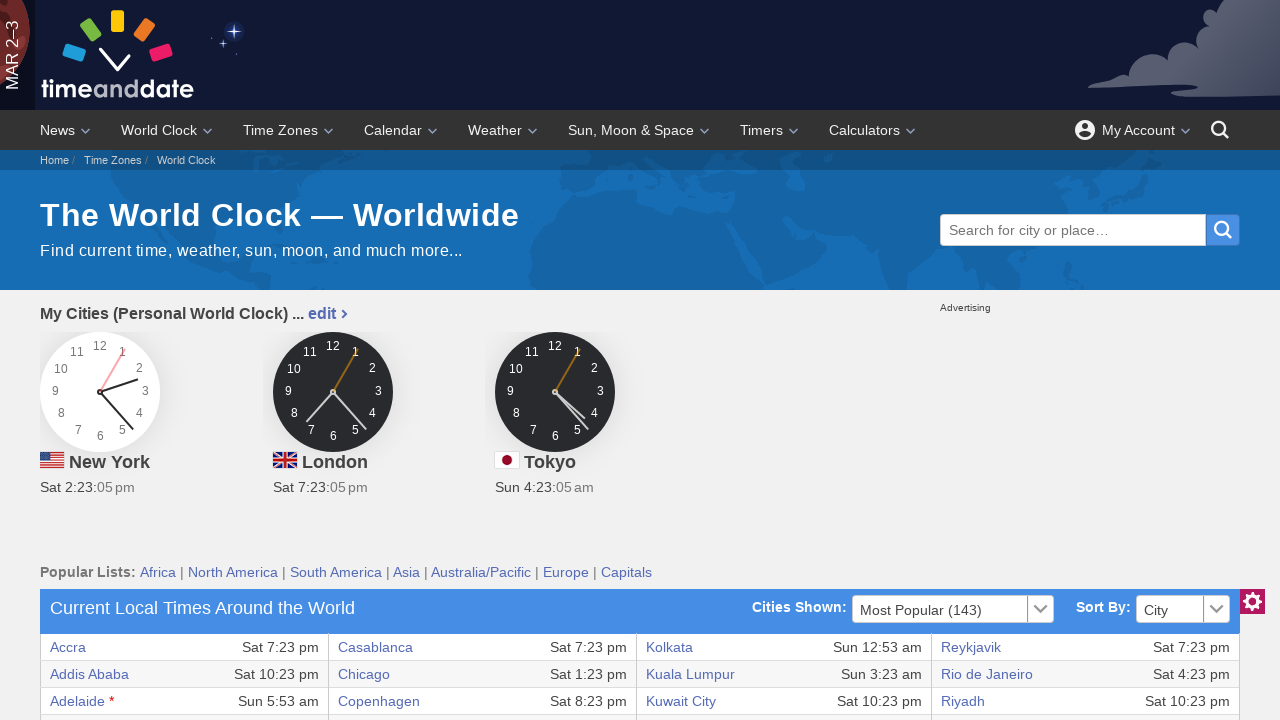

Verified world clock table is visible on the page
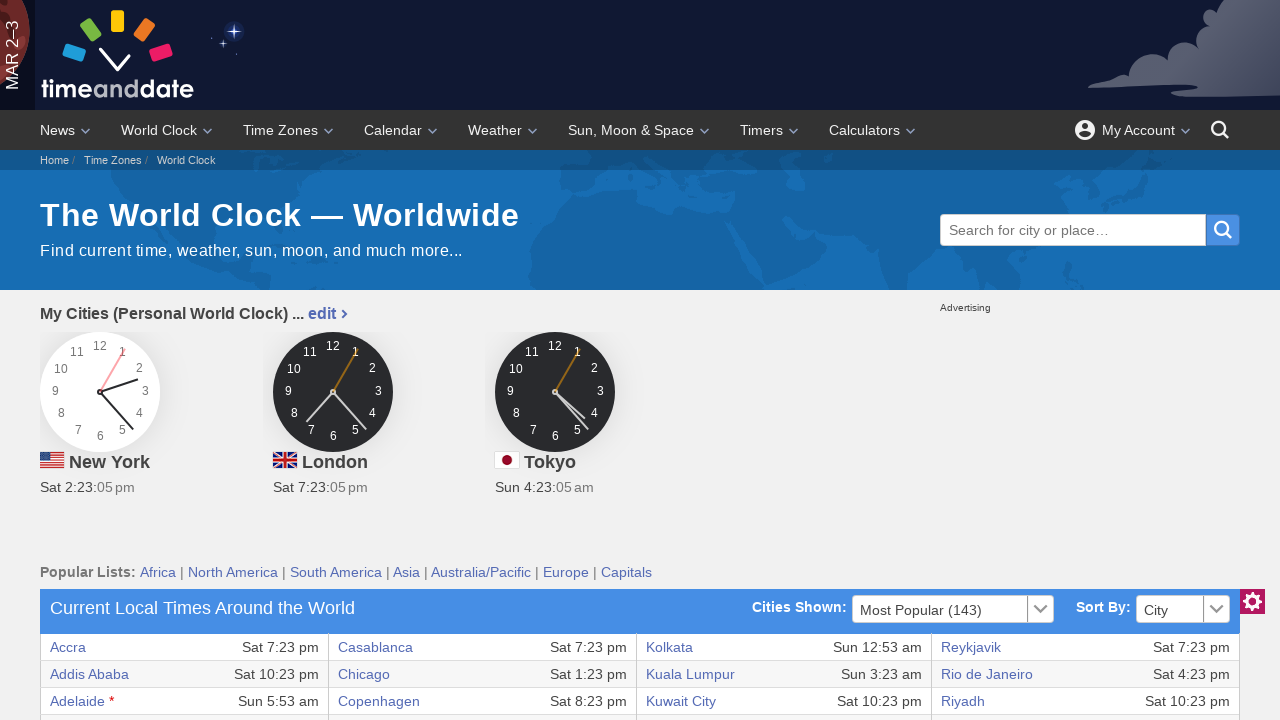

Located all table rows (tr elements) in the world clock table
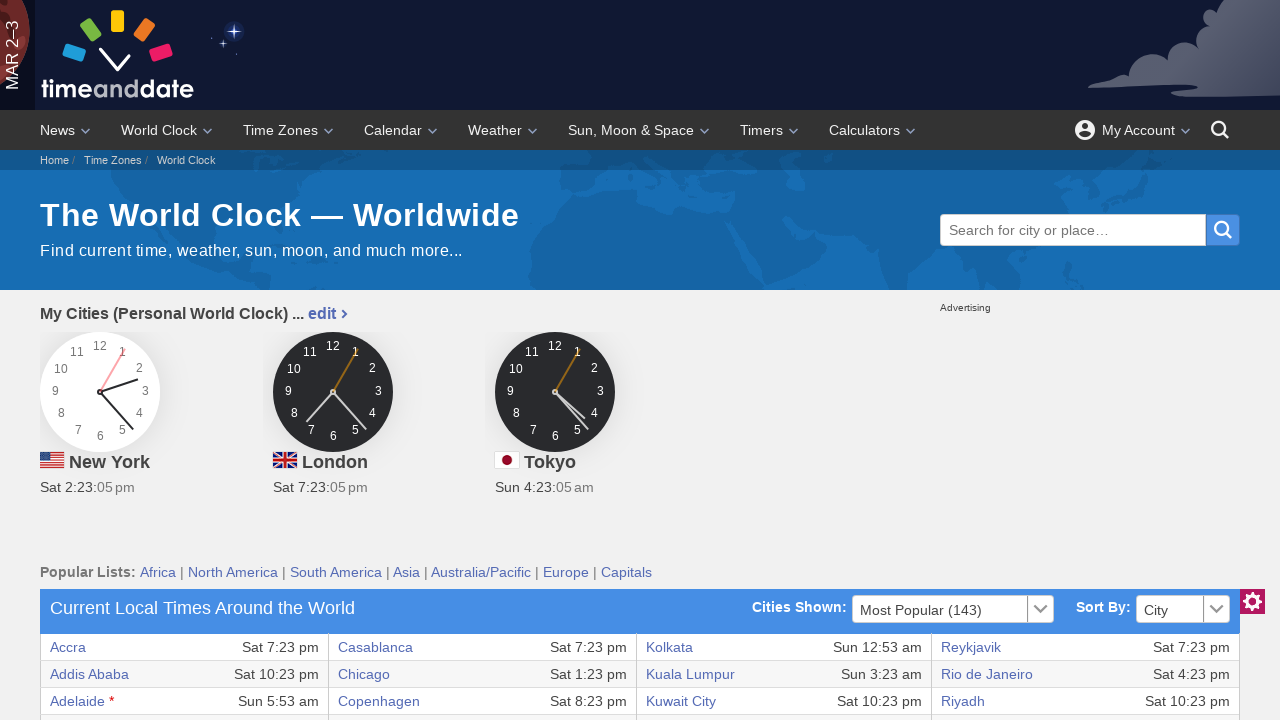

Verified first table row is visible, confirming table contains data
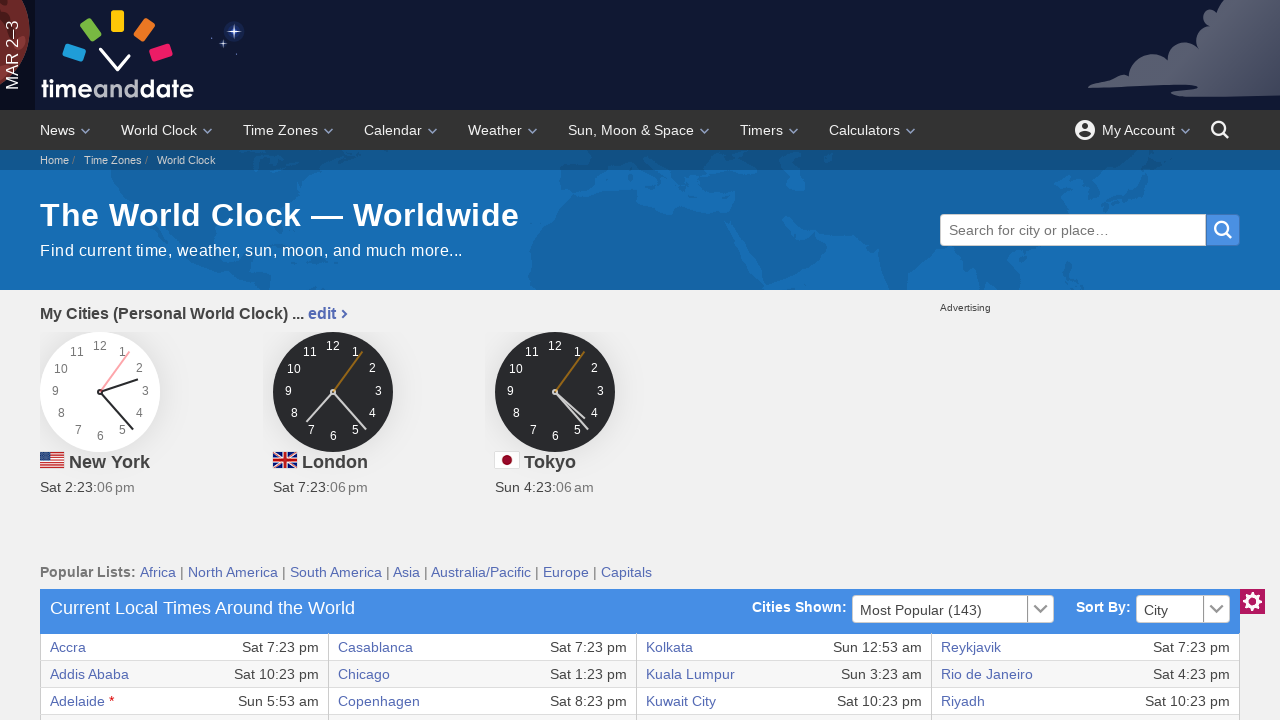

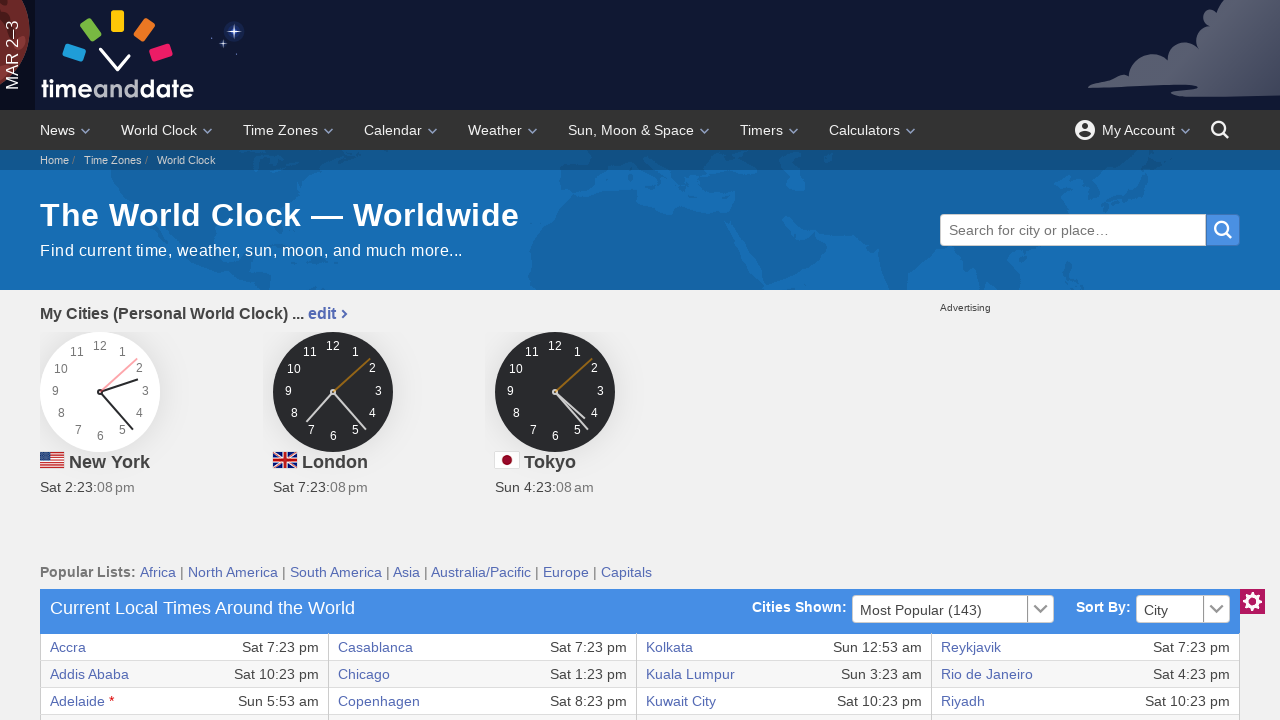